Tests the Industrial page by navigating via Solutions menu, verifying headers, use cases for Asset Management, Training and Safety, and Streamlining Operations

Starting URL: https://imaginxavr.com/

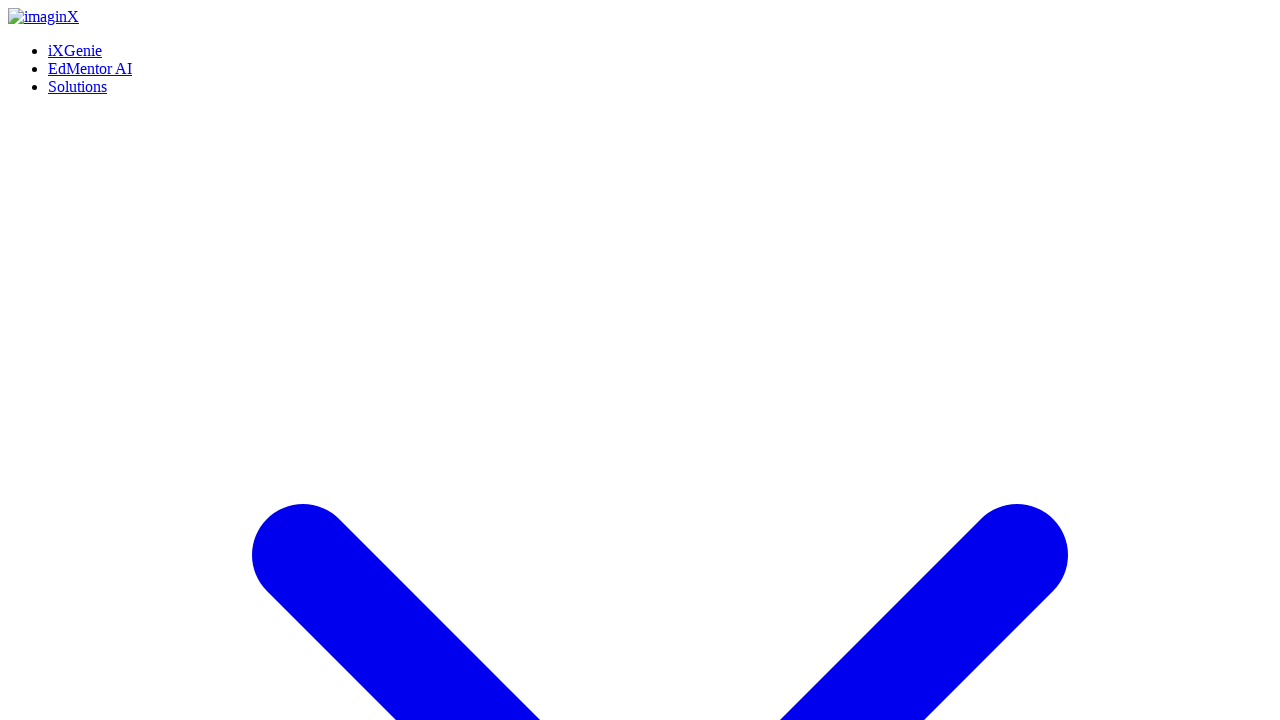

Hovered over Solutions menu at (78, 8) on xpath=(//a[normalize-space()='Solutions'])[1]
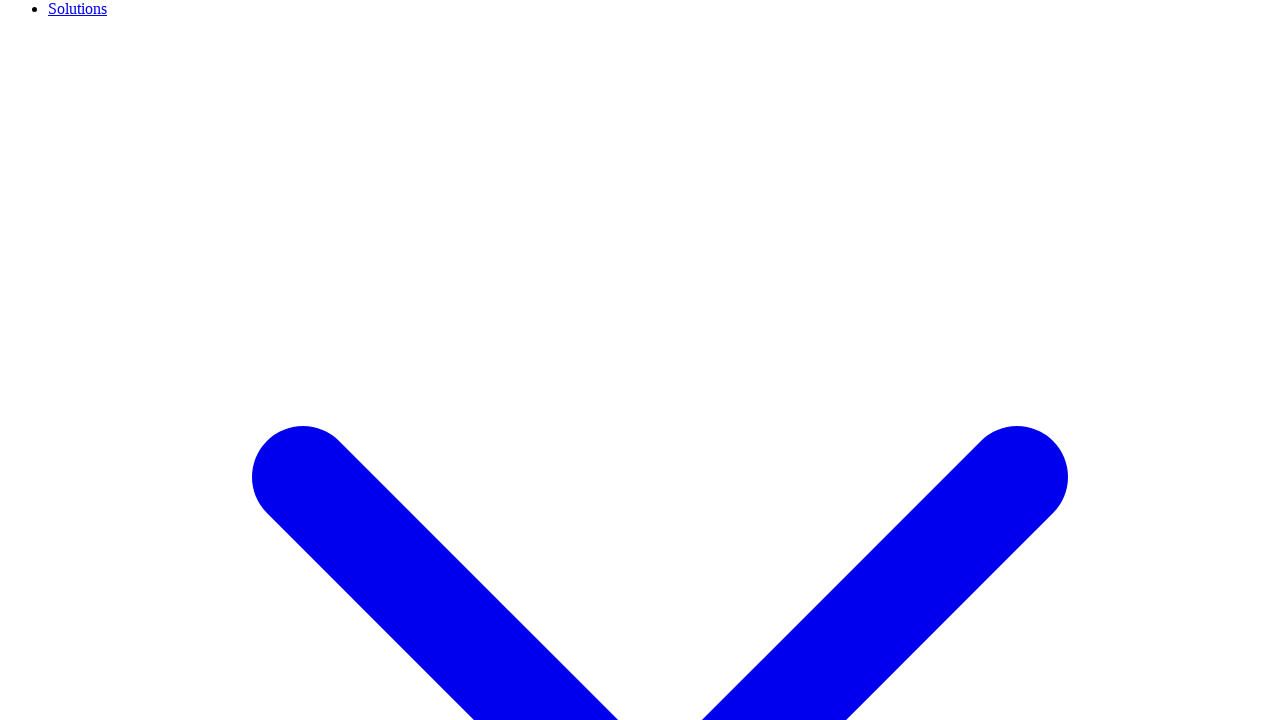

Waited 1 second for menu to appear
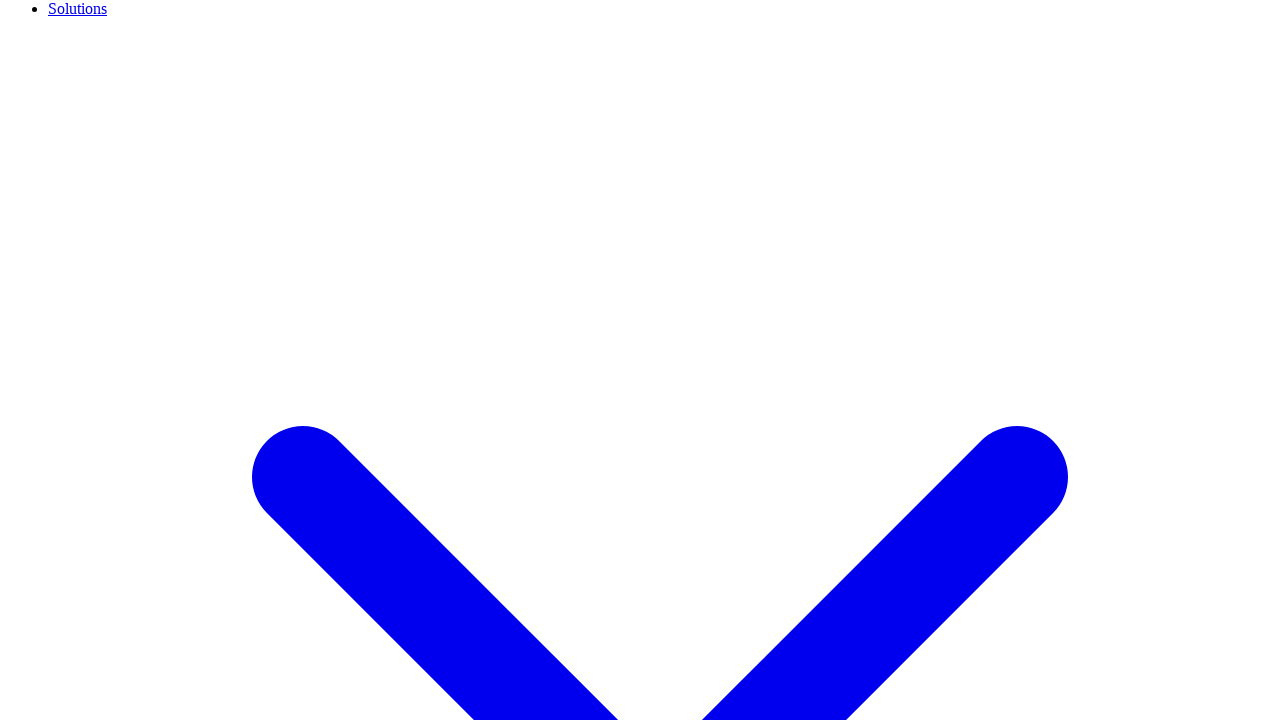

Clicked on Industrial link from Solutions menu at (118, 360) on xpath=(//a[normalize-space()='Industrial'])[1]
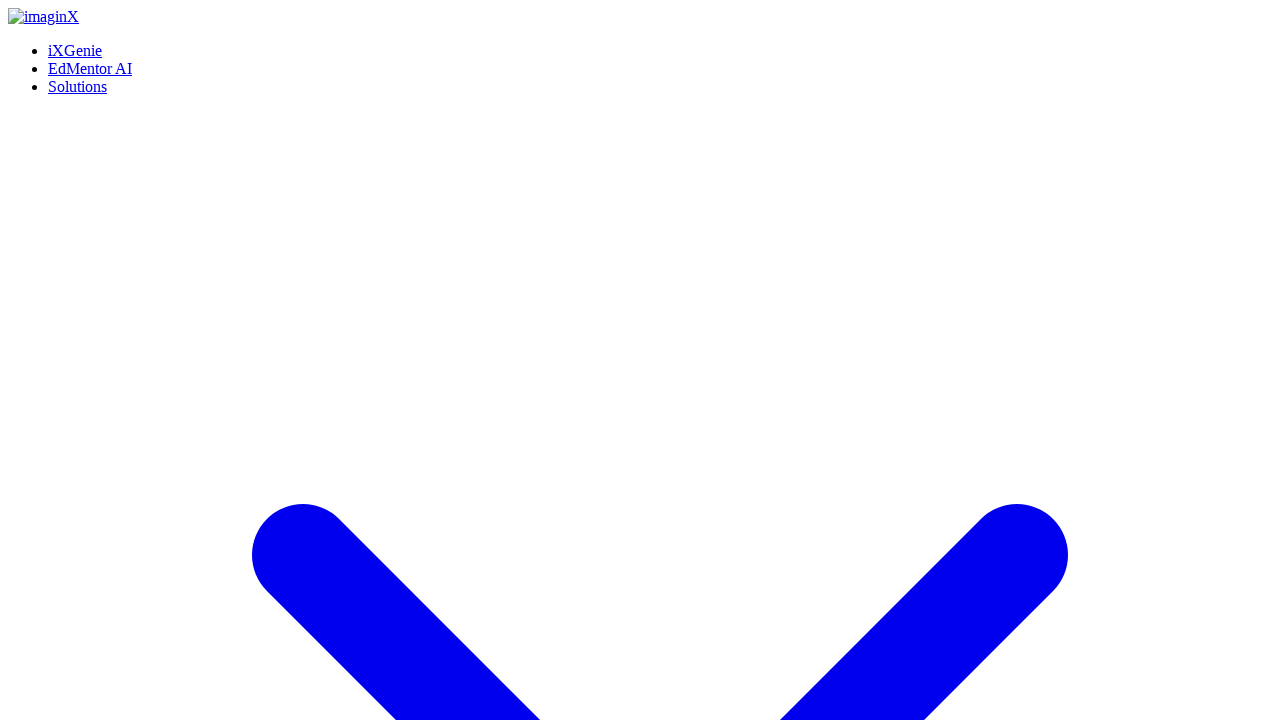

Industrial page loaded
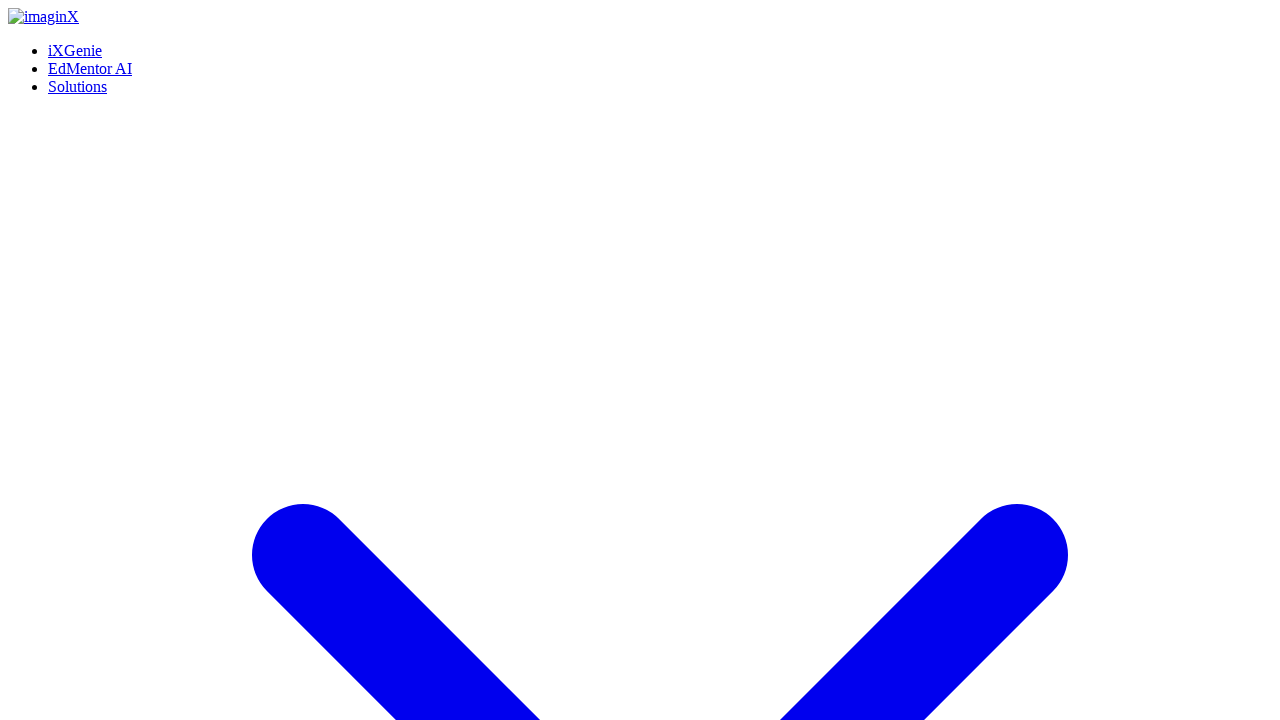

Waited 2 seconds for page content to render
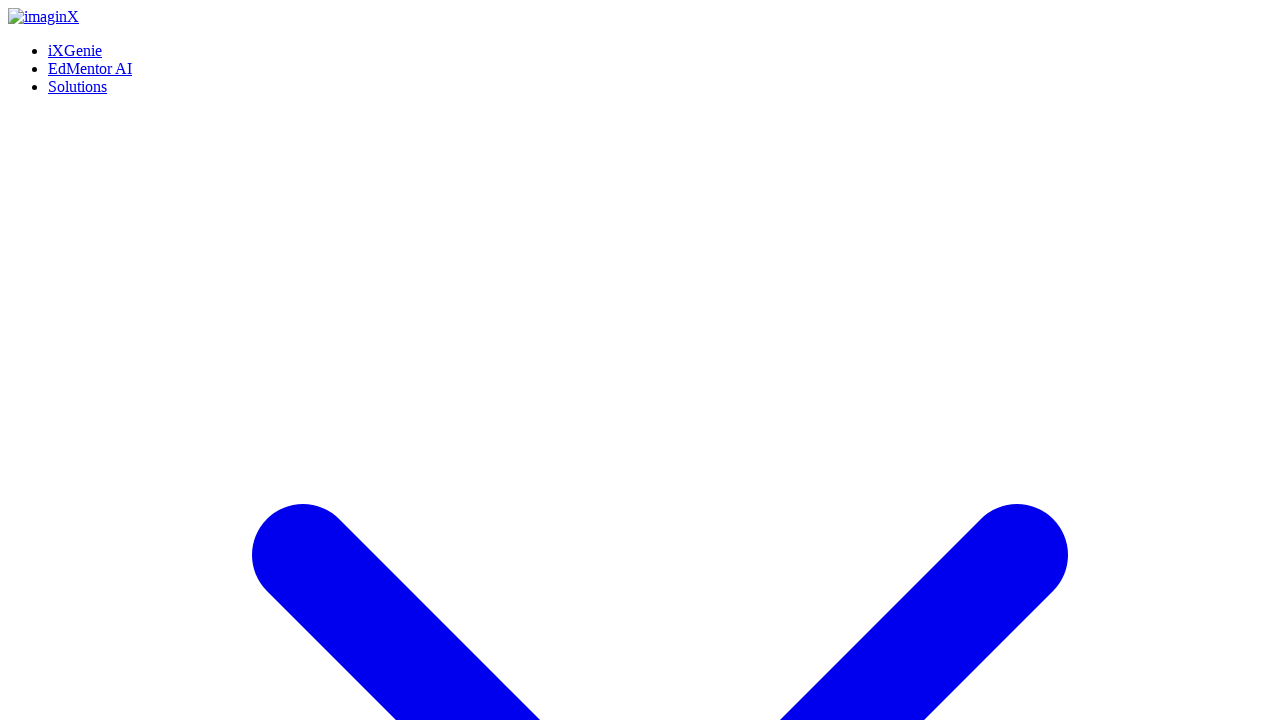

Scrolled down the entire page
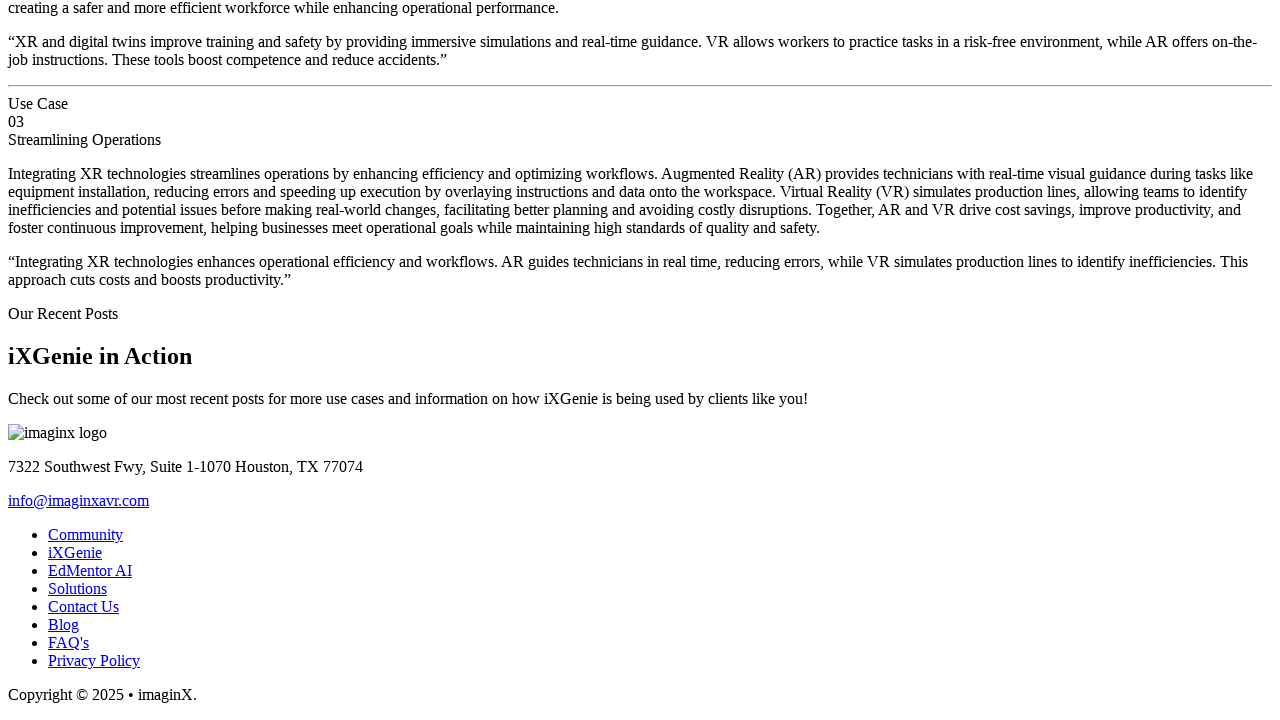

Waited 1 second after scrolling
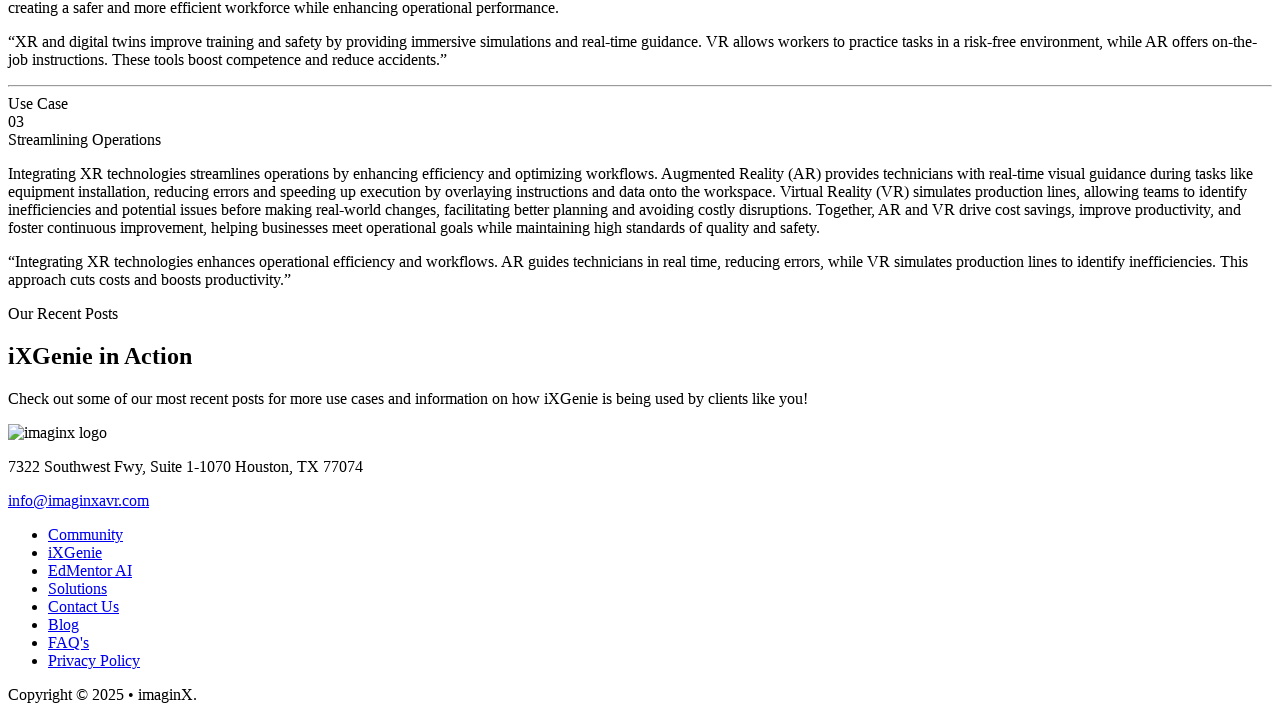

Scrolled back to top of page
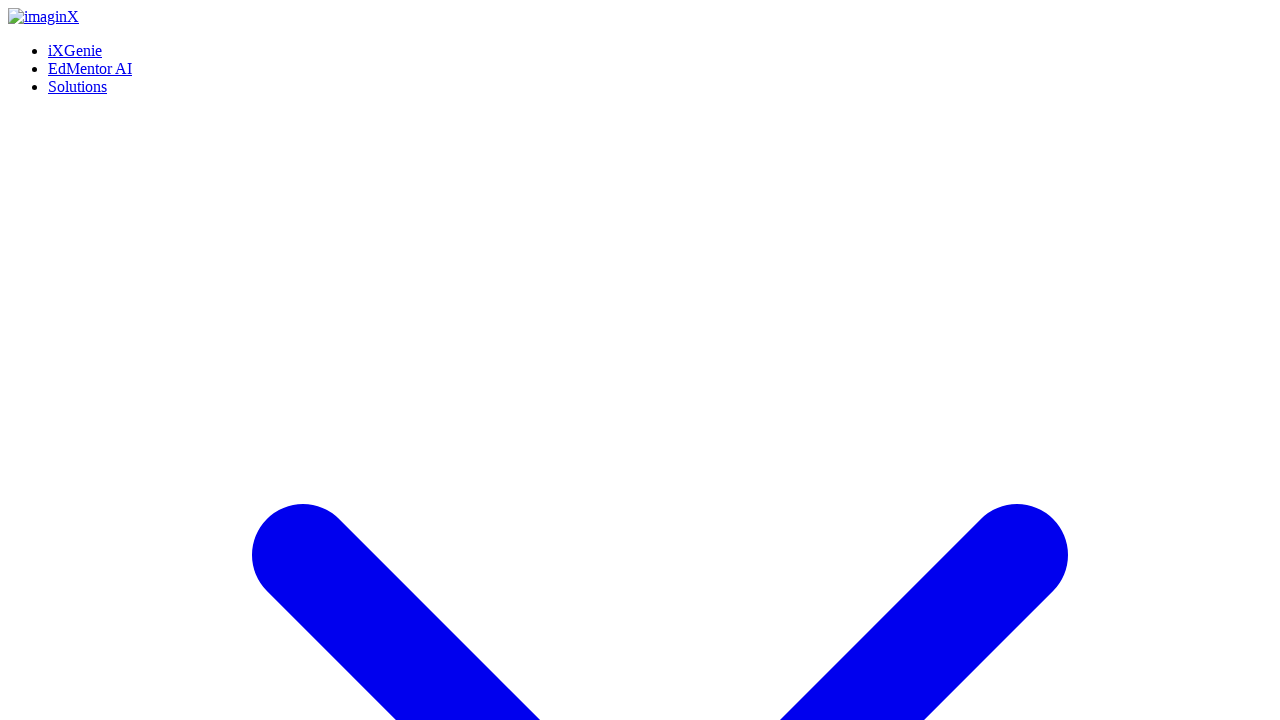

Waited 1 second after scrolling to top
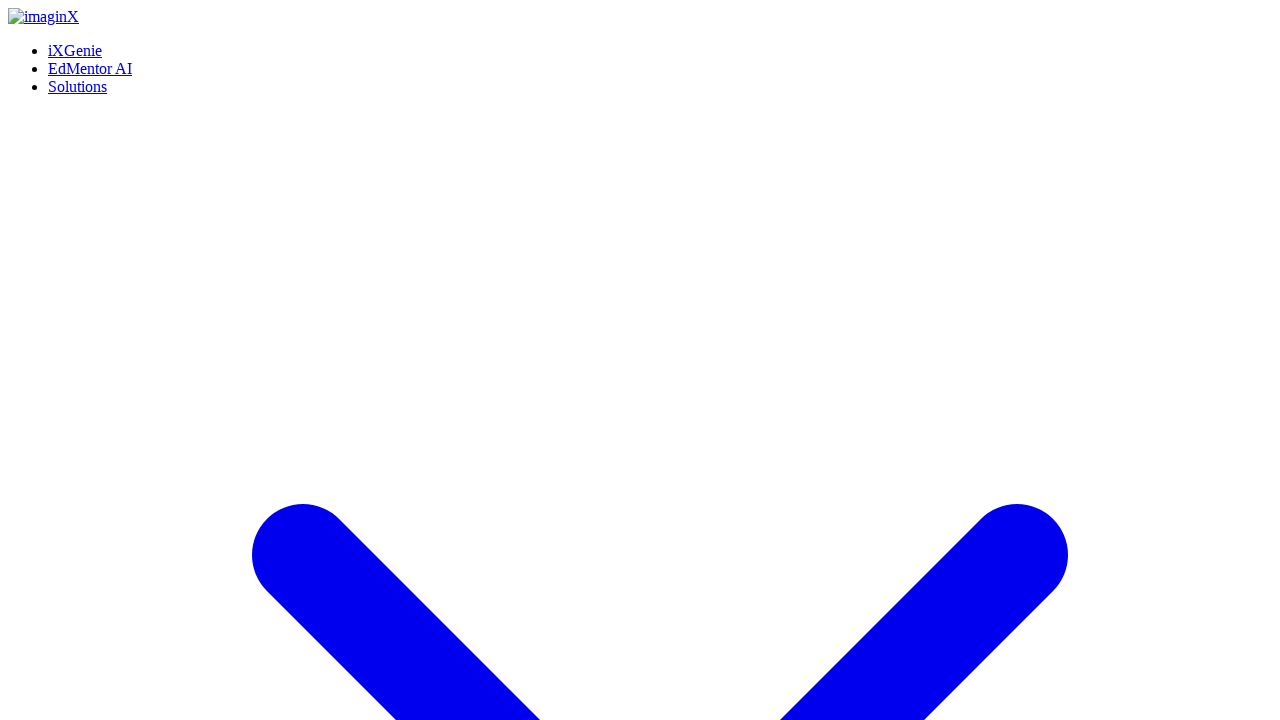

Verified main header 'Industrial Training' is present
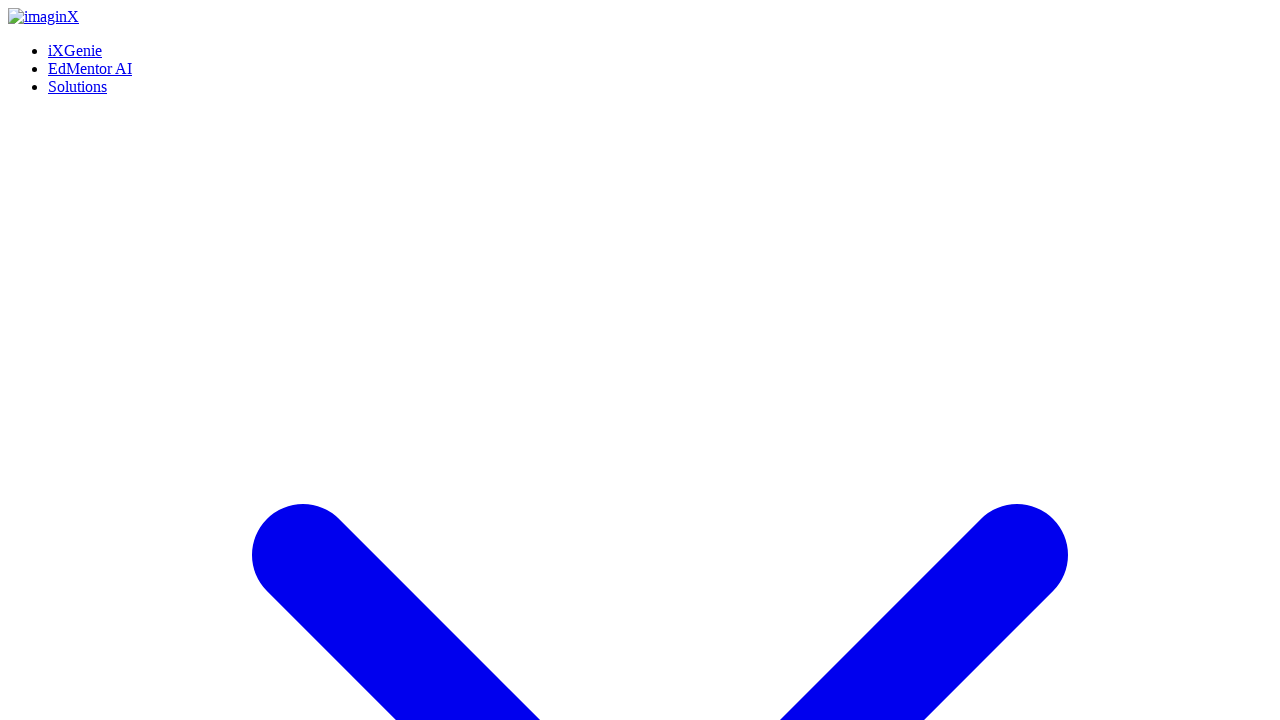

Verified introductory paragraph about iXGenie transforming industrial solutions
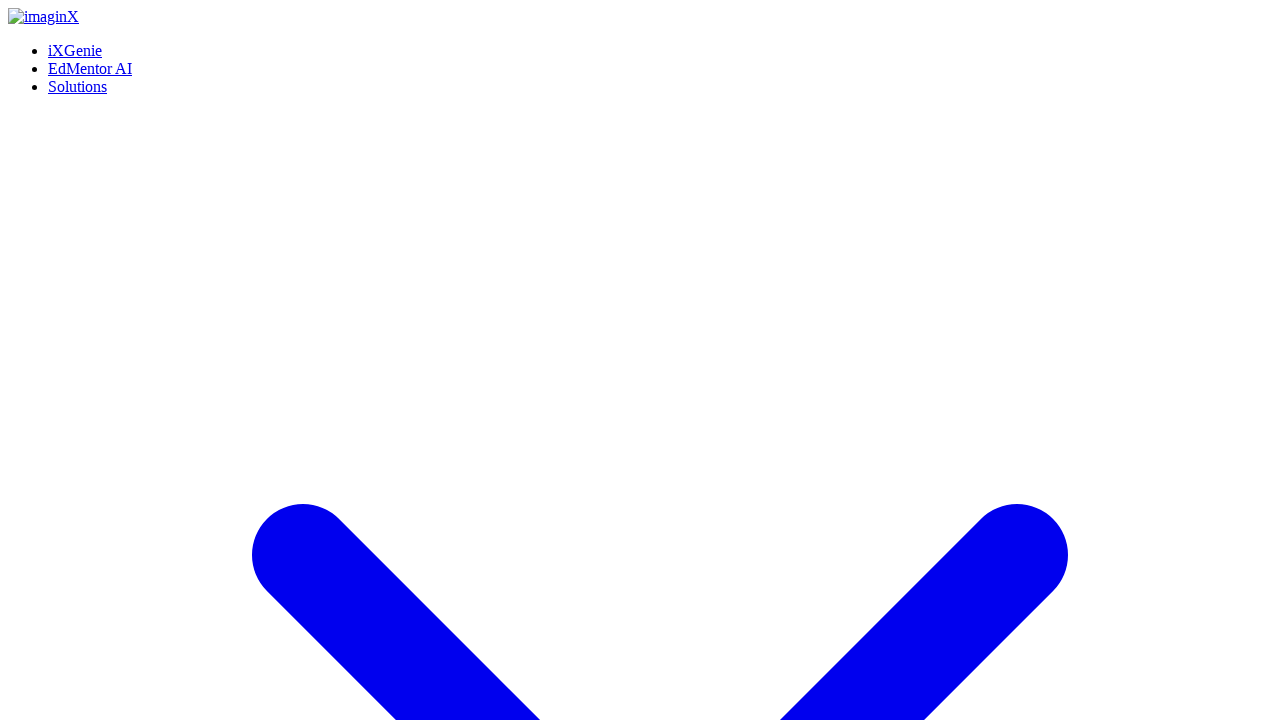

Clicked 'Schedule a Call' button at (58, 360) on (//a[contains(normalize-space(),'Schedule a Call')])[1]
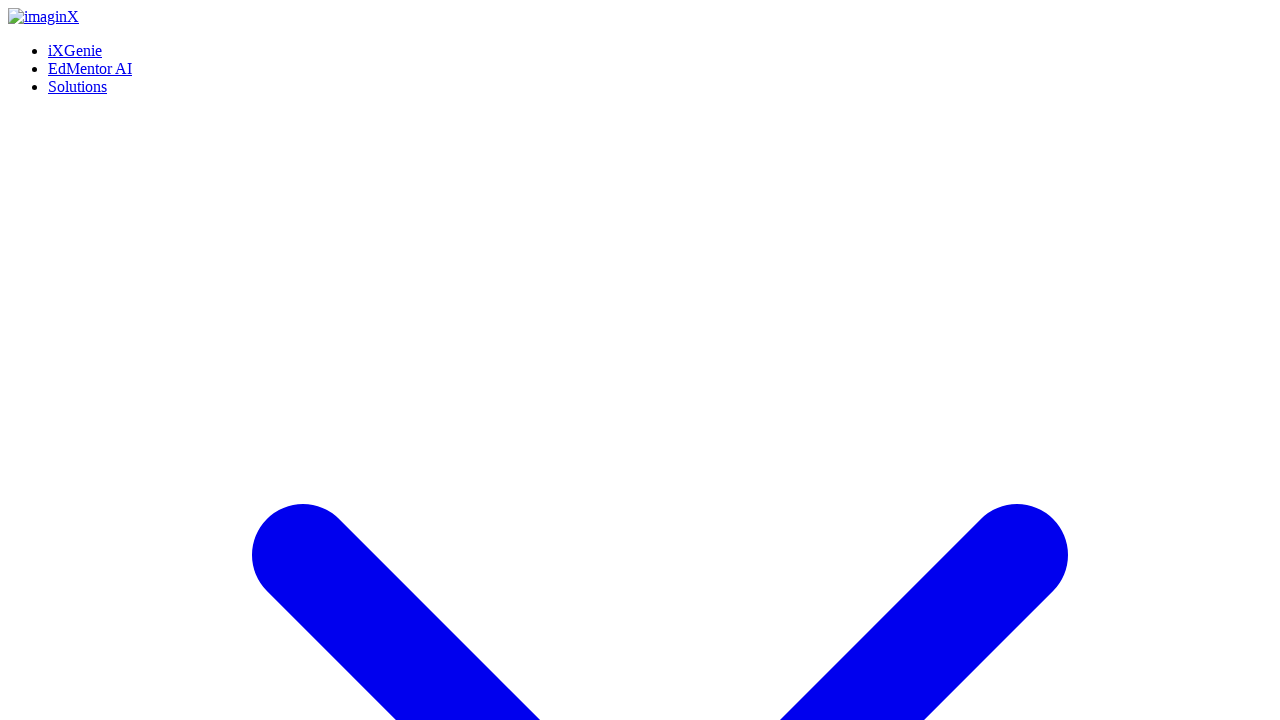

Waited 1 second for contact form to load
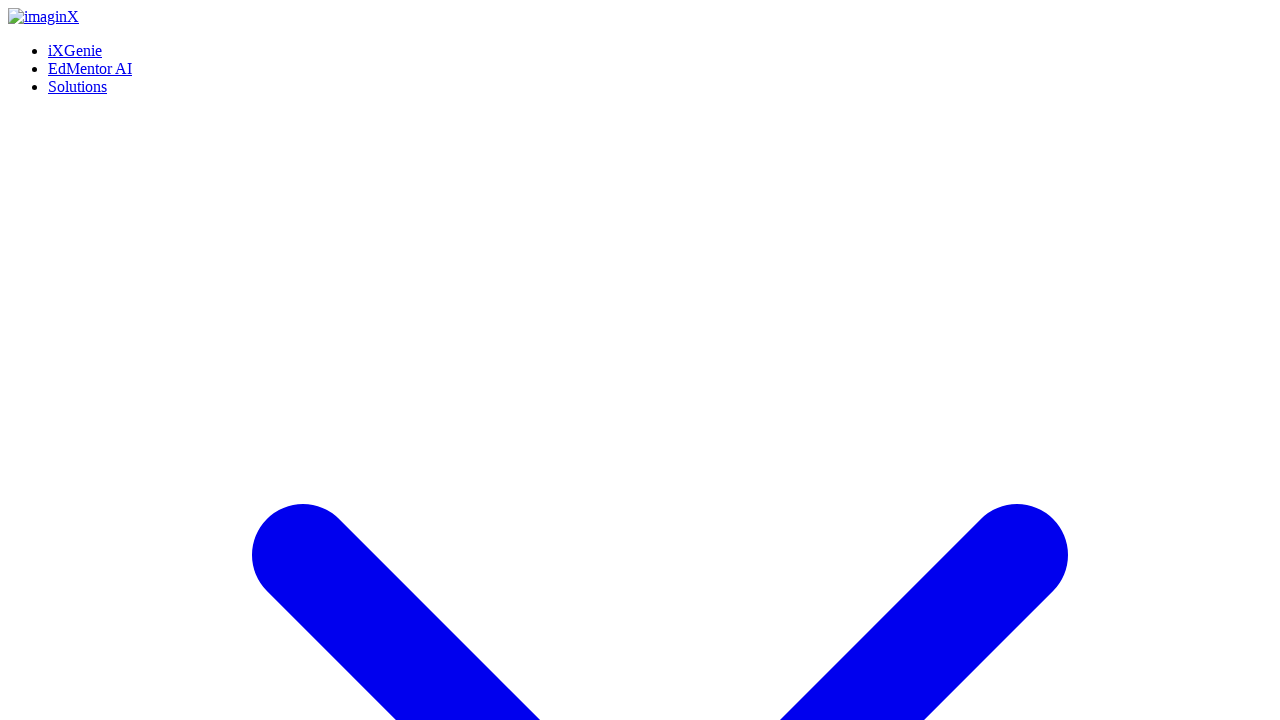

Verified 'Contact Us' page header is displayed
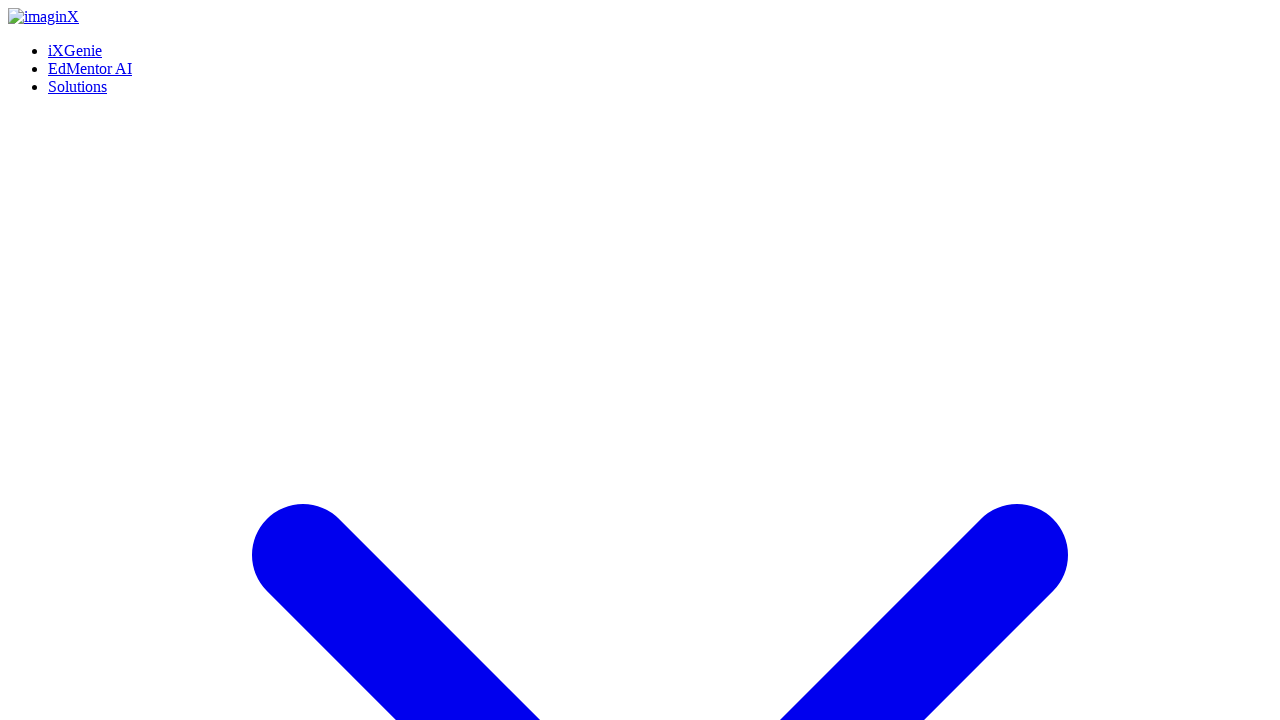

Navigated back to Industrial page
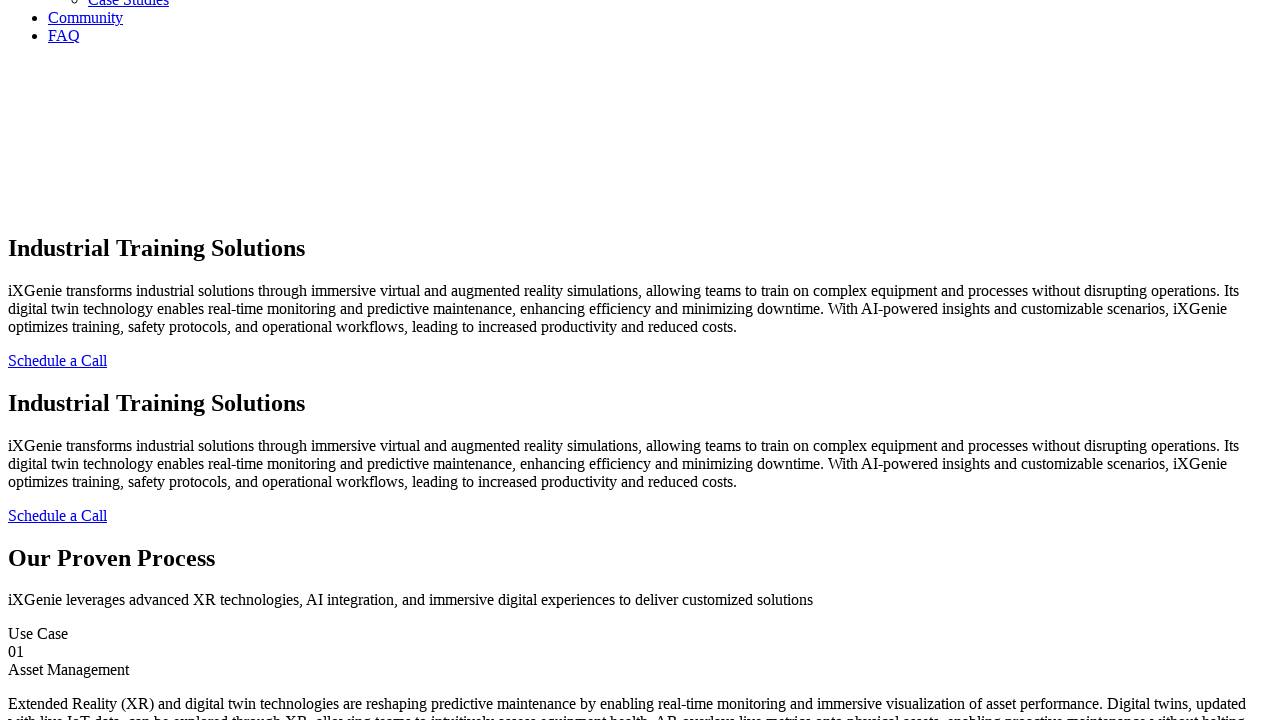

Industrial page reloaded
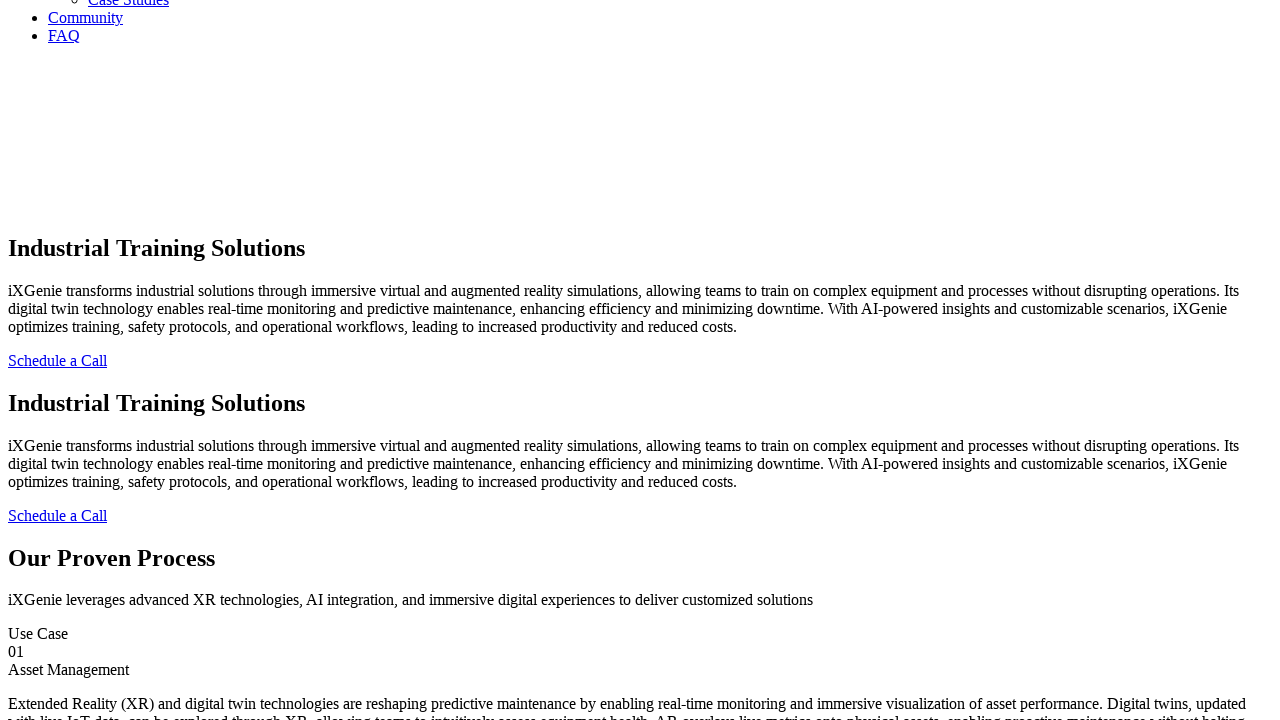

Waited 1 second for page to stabilize
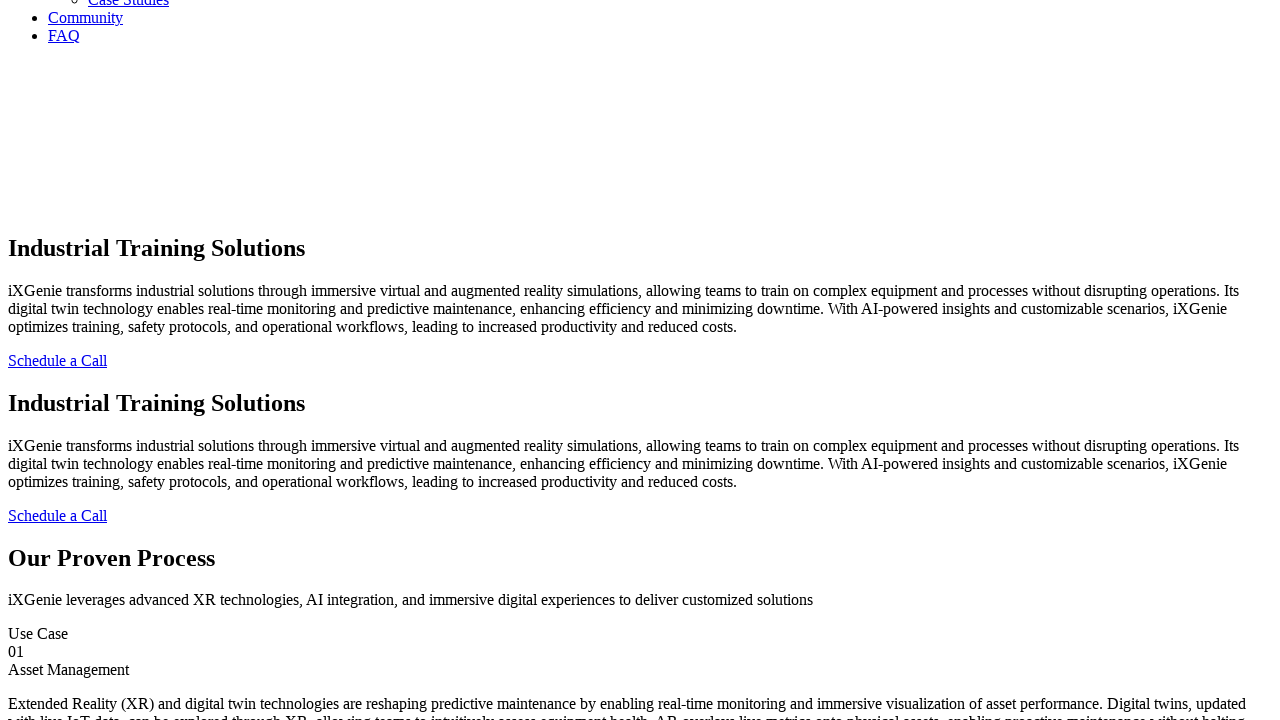

Verified 'Our Proven' section header is present
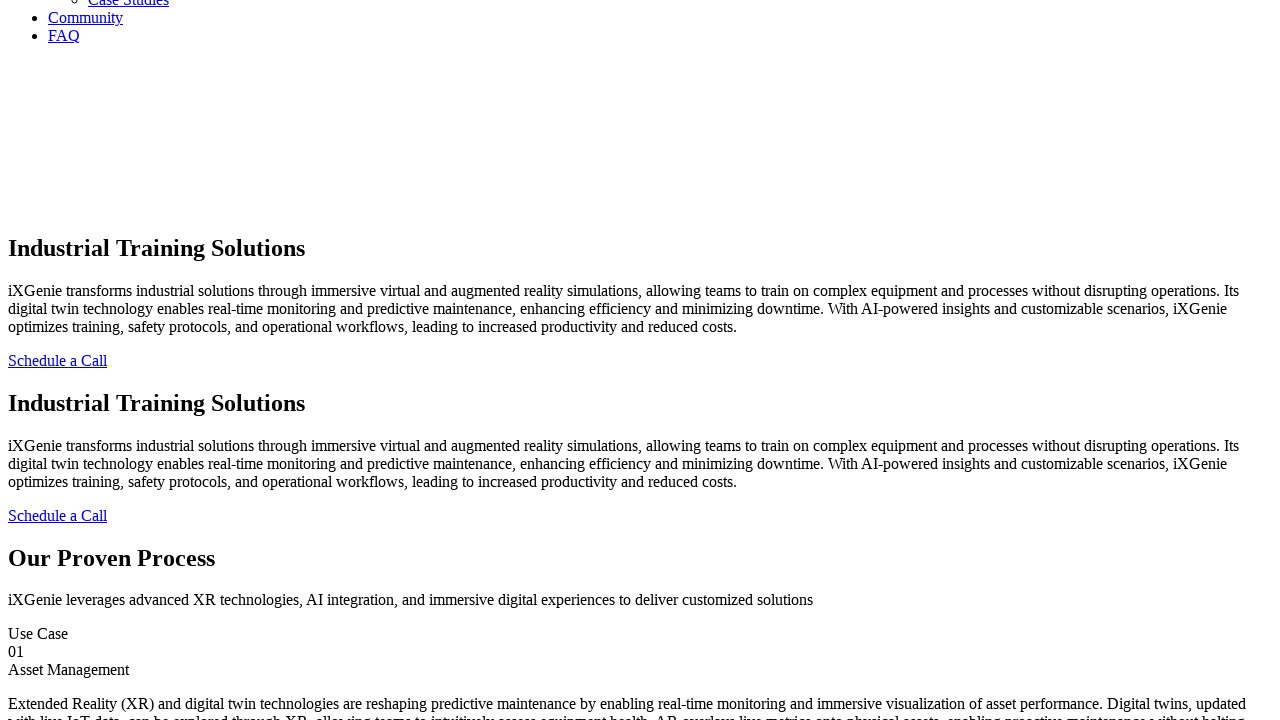

Verified Asset Management use case number '01' is present
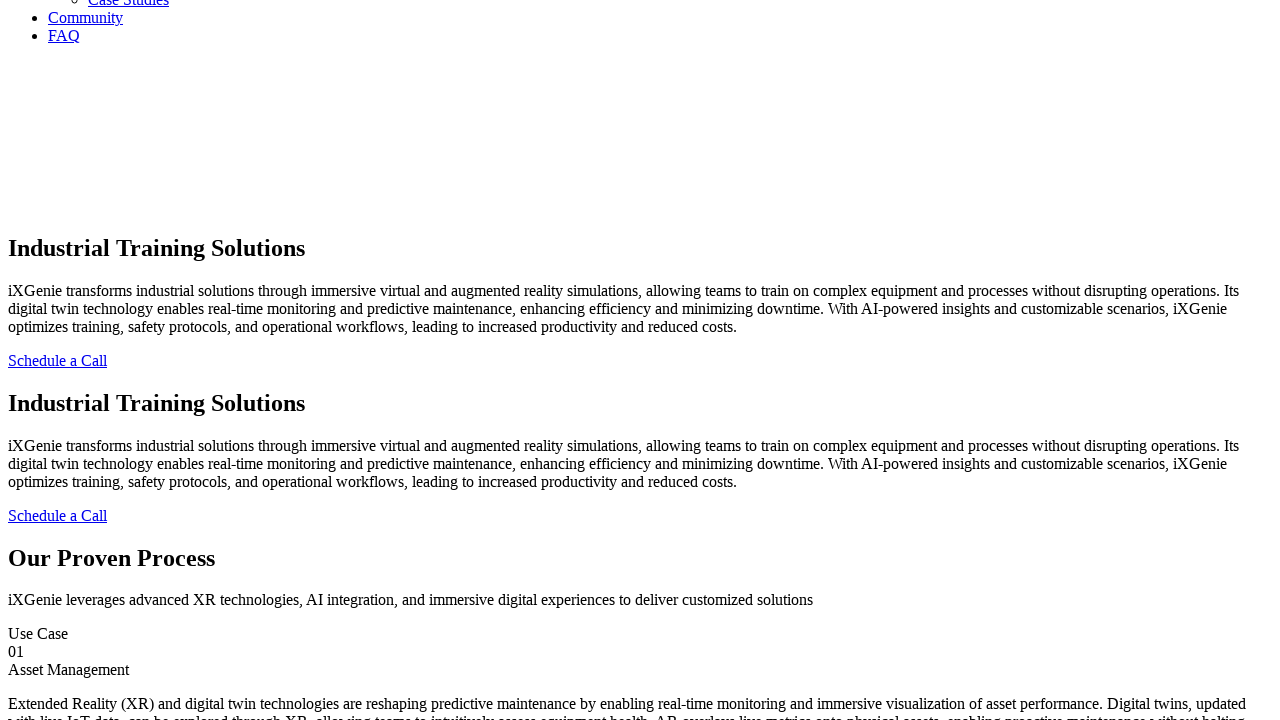

Verified 'Asset Management' use case title is present
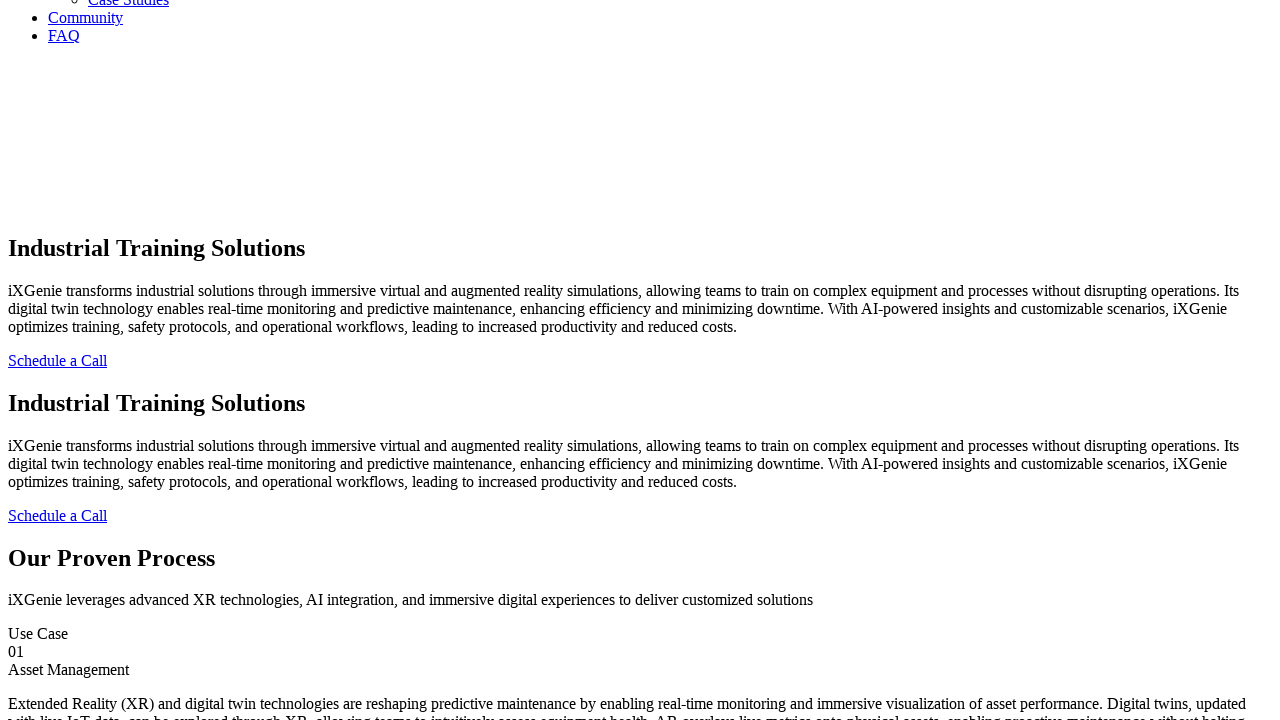

Verified Training and Safety use case number '02' is present
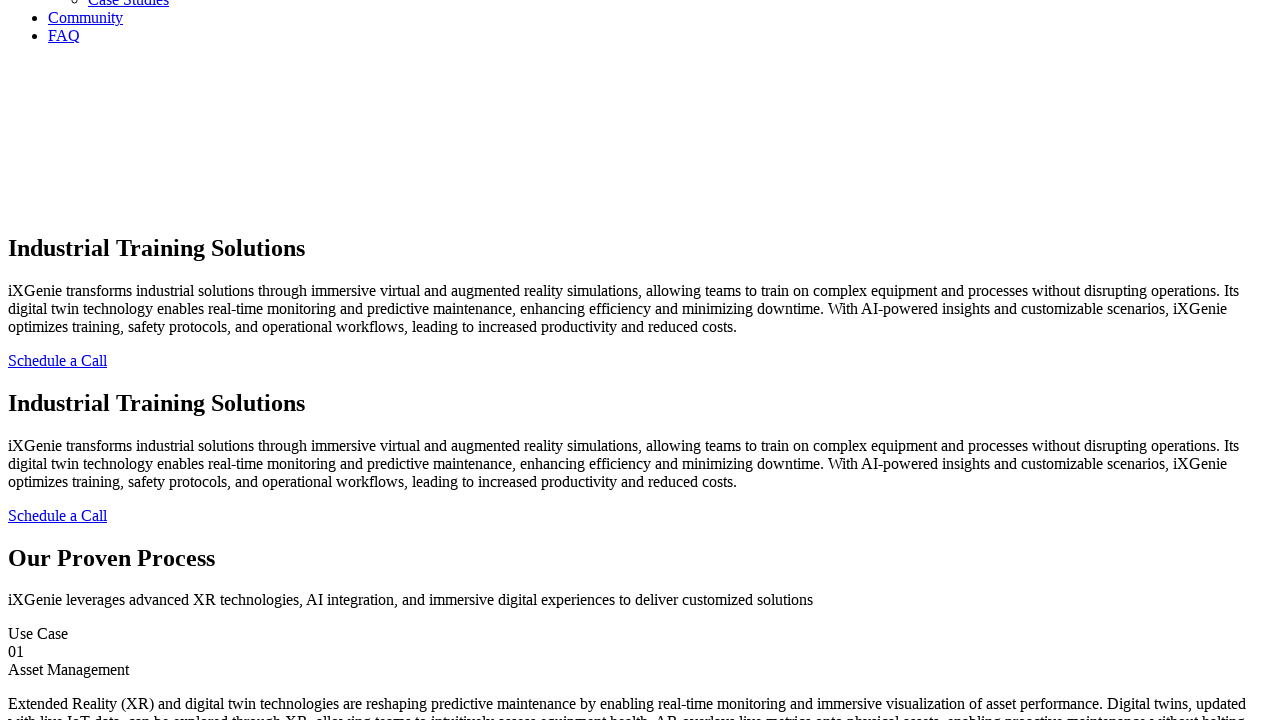

Verified 'Training and Safety' use case title is present
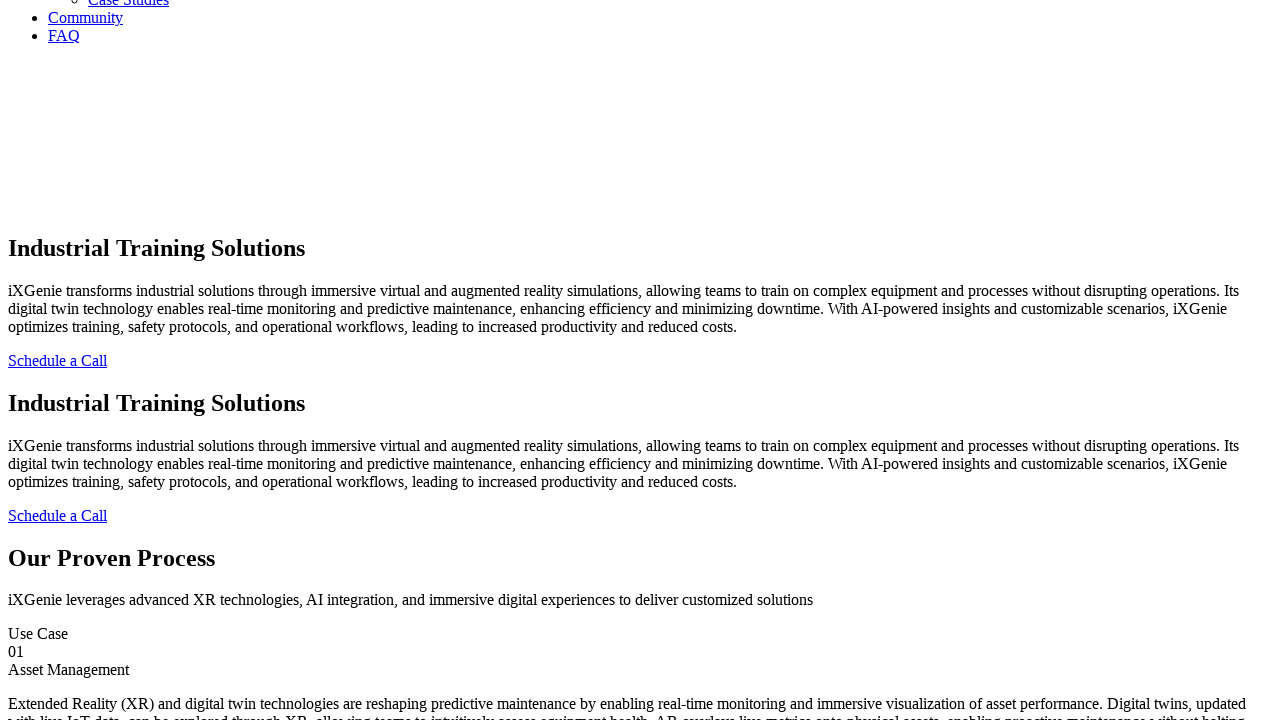

Verified Streamlining Operations use case number '03' is present
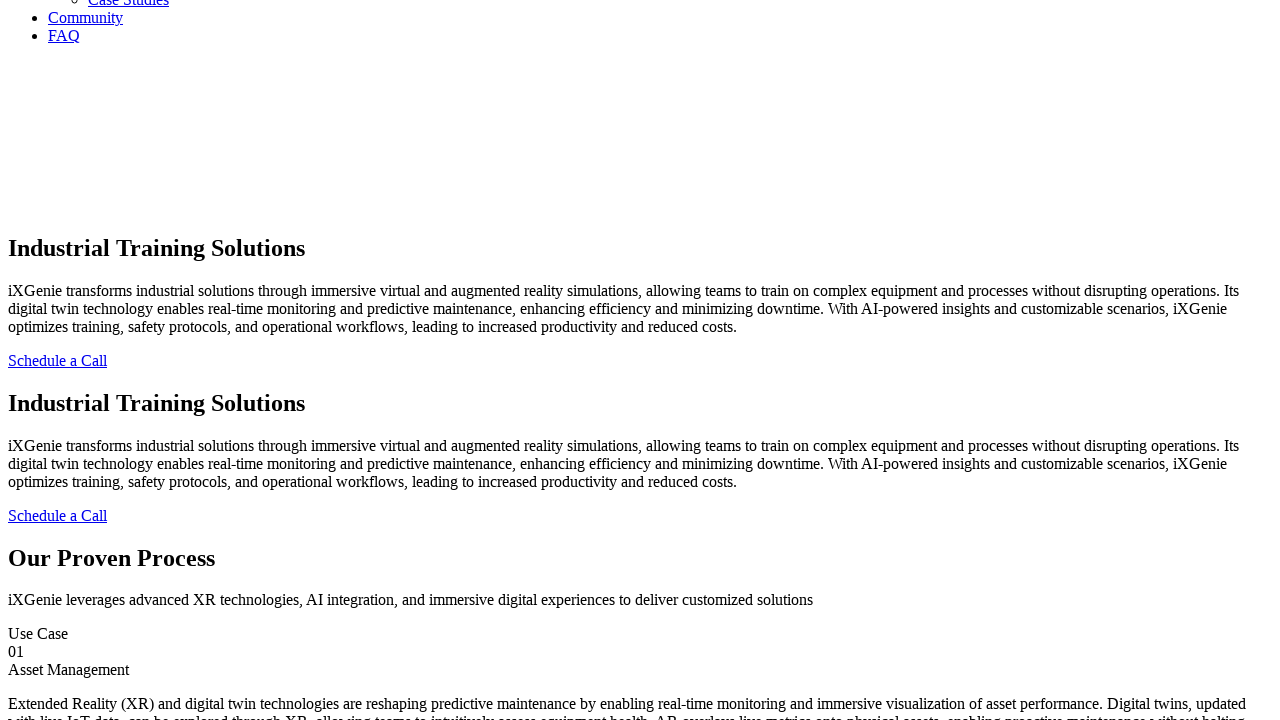

Verified 'Streamlining Operations' use case title is present
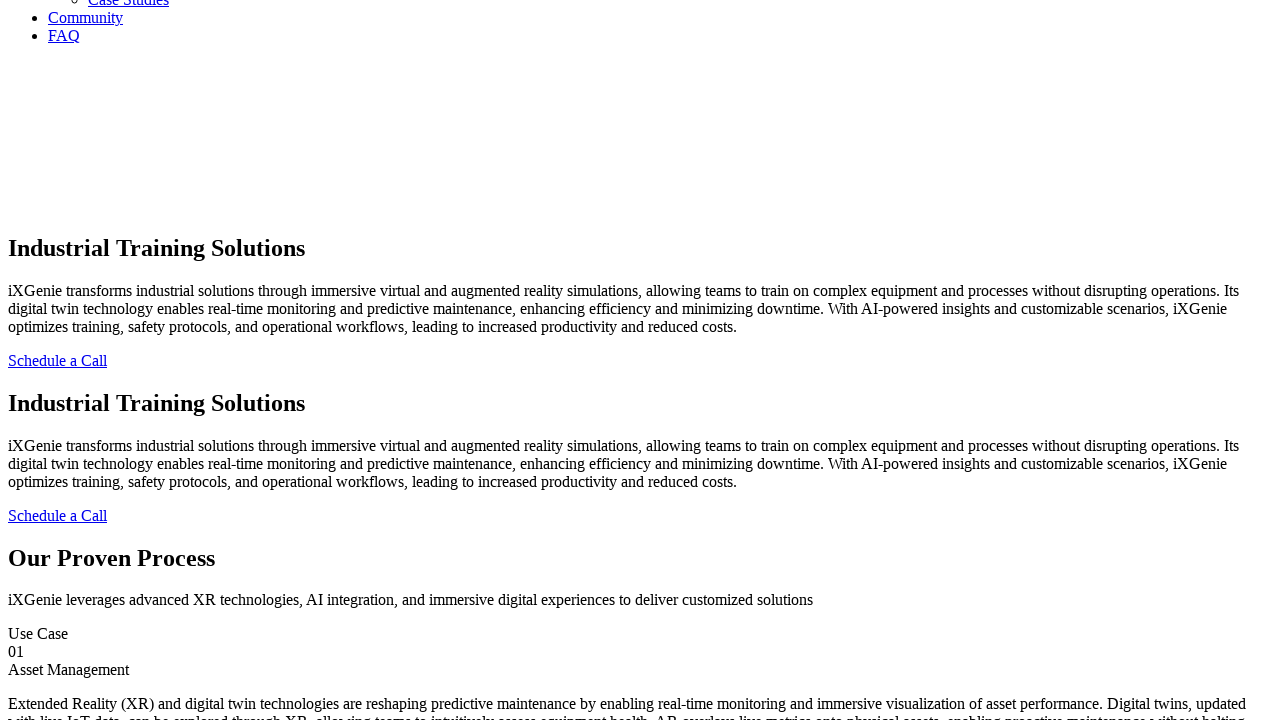

Verified 'Our Recent Posts' section header is present
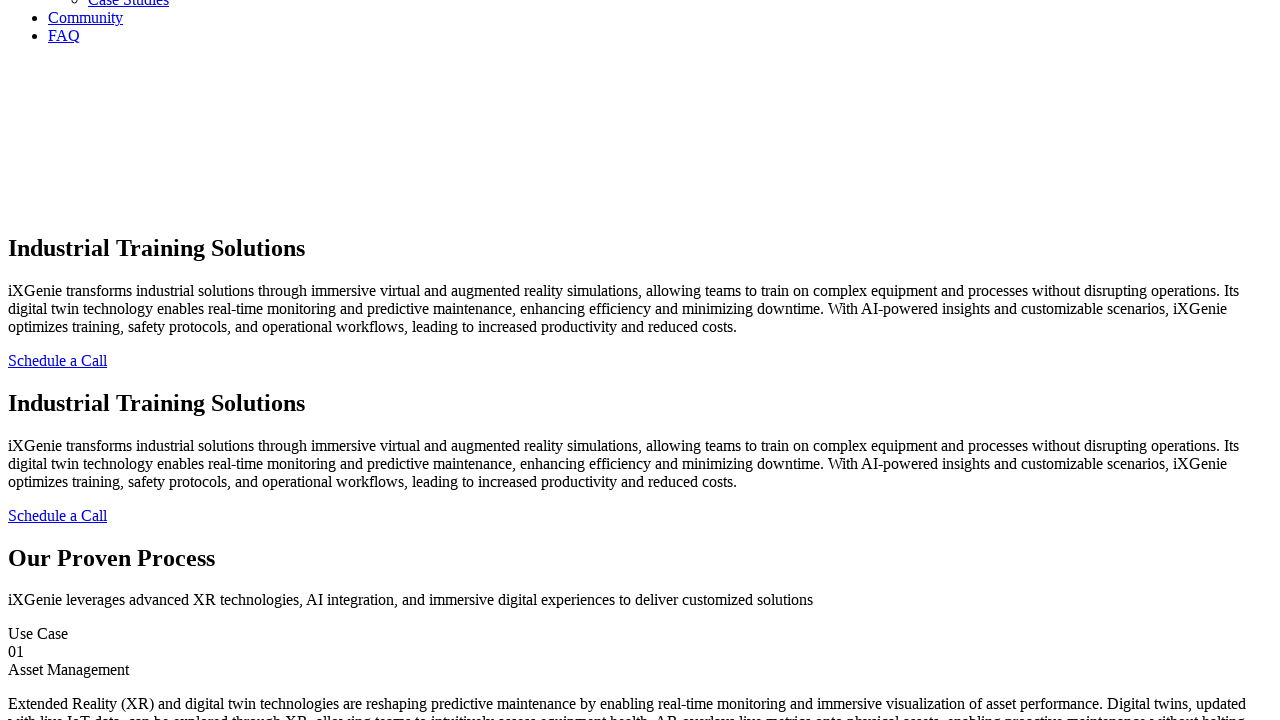

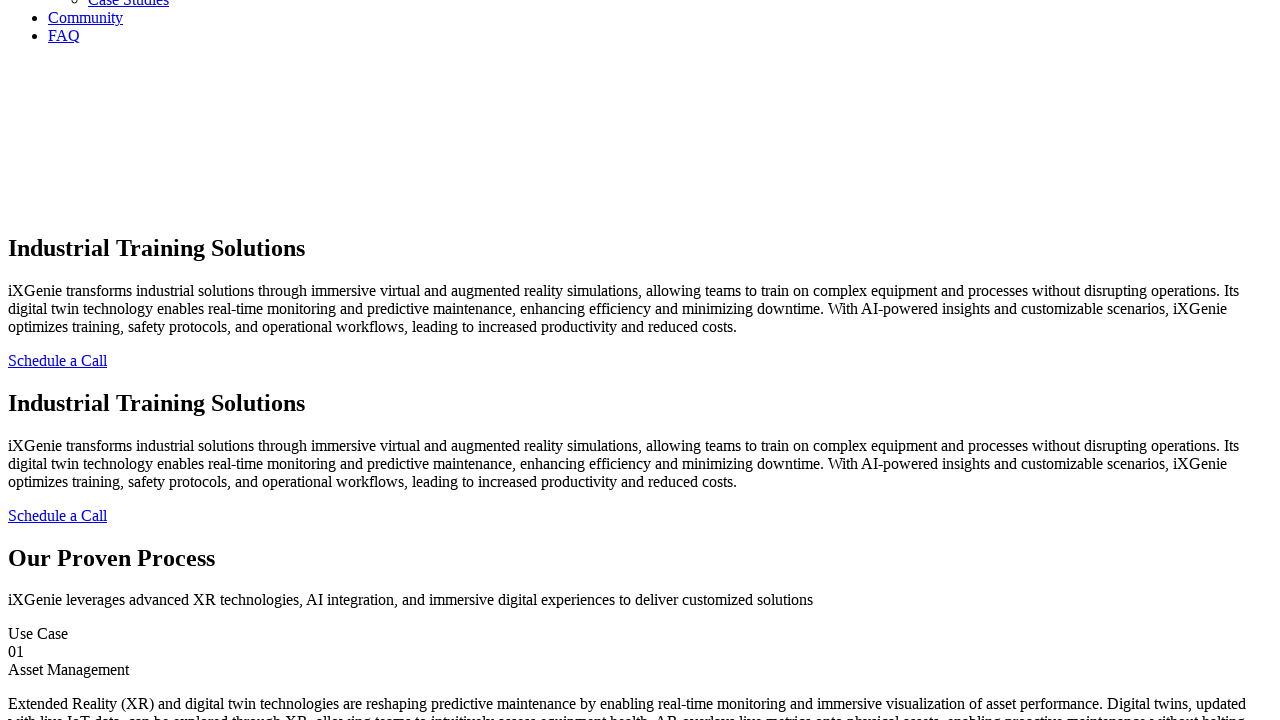